Tests window handling functionality by navigating to a demo page and clicking a button that opens a new window, demonstrating browser close/quit commands.

Starting URL: http://demo.automationtesting.in/Windows.html

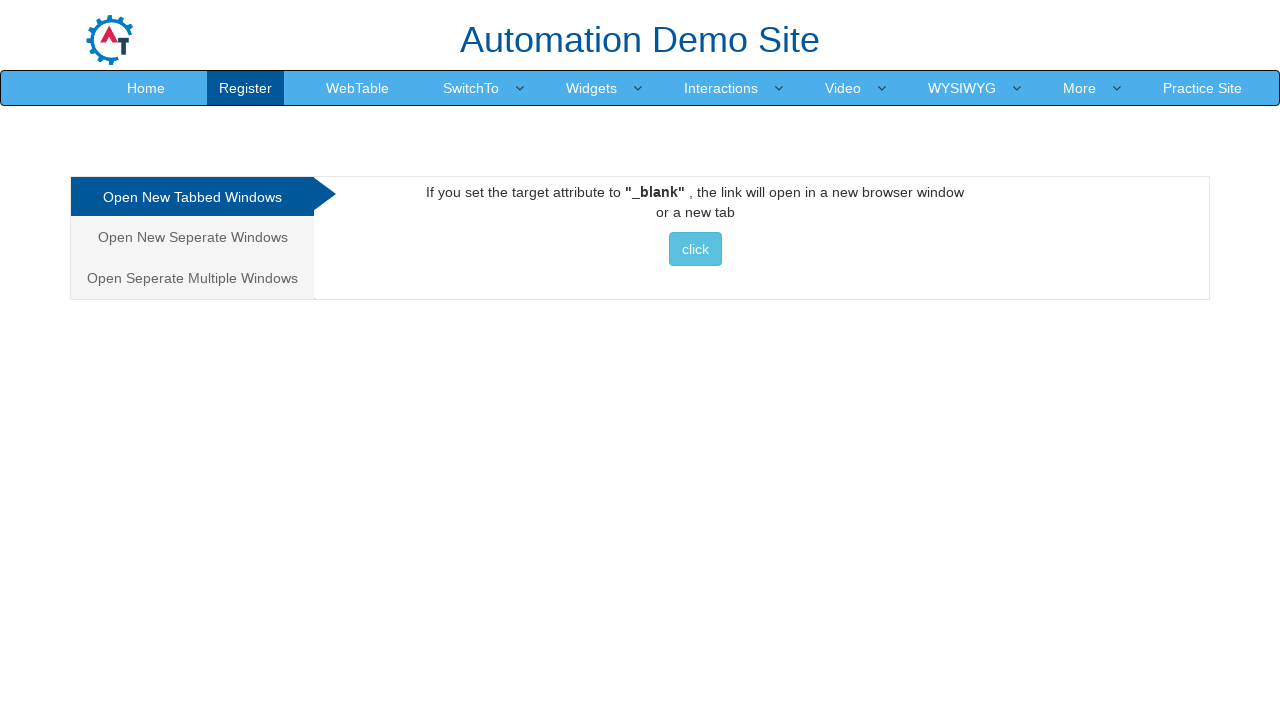

Clicked button to open a new window at (695, 249) on xpath=//body/div[1]/div[1]/div[1]/div[1]/div[2]/div[1]/a[1]/button[1]
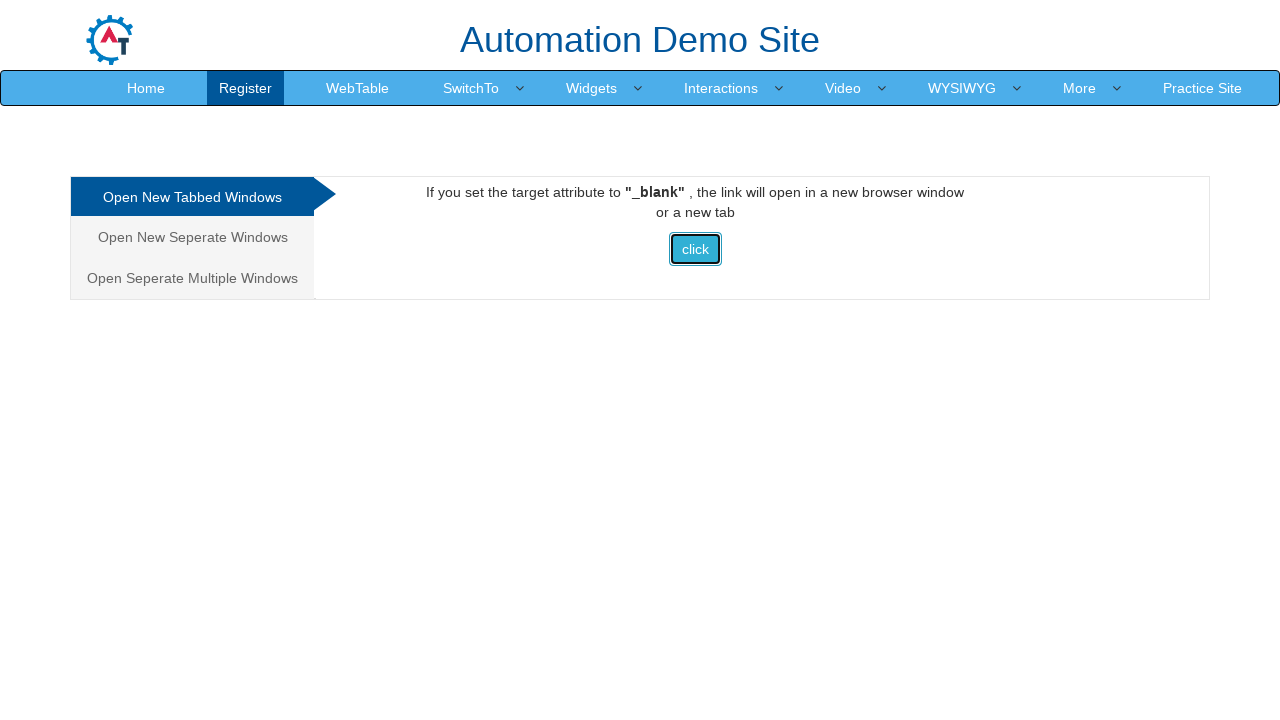

Waited for new window/tab to potentially open
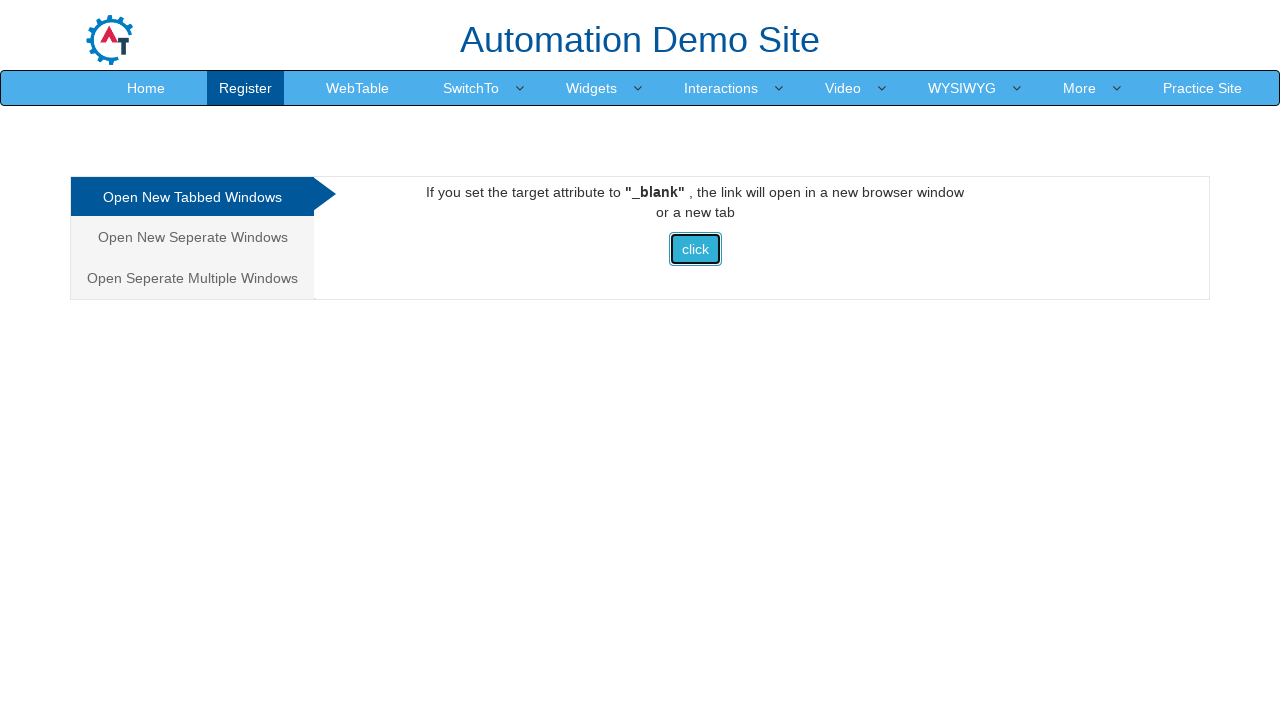

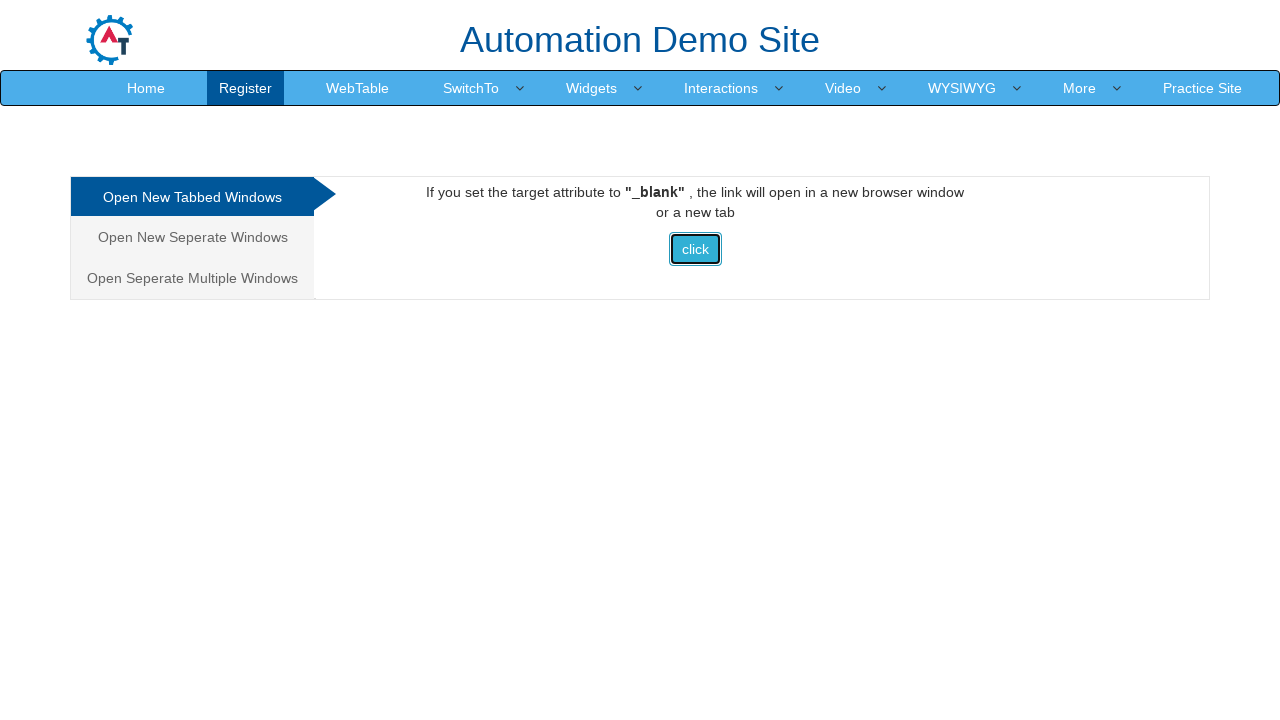